Tests iframe handling by switching to a frame by its ID and locating text content within the frame

Starting URL: https://www.tutorialspoint.com/selenium/practice/nestedframes.php

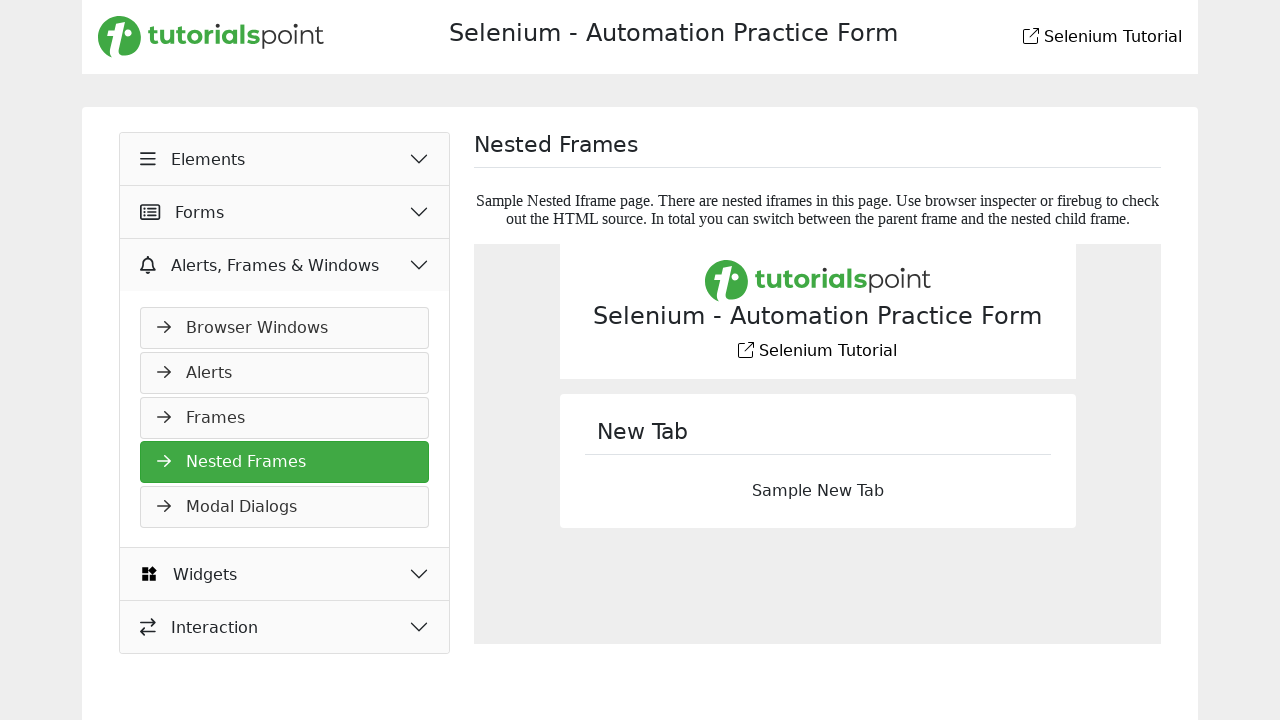

Navigated to nested frames practice page
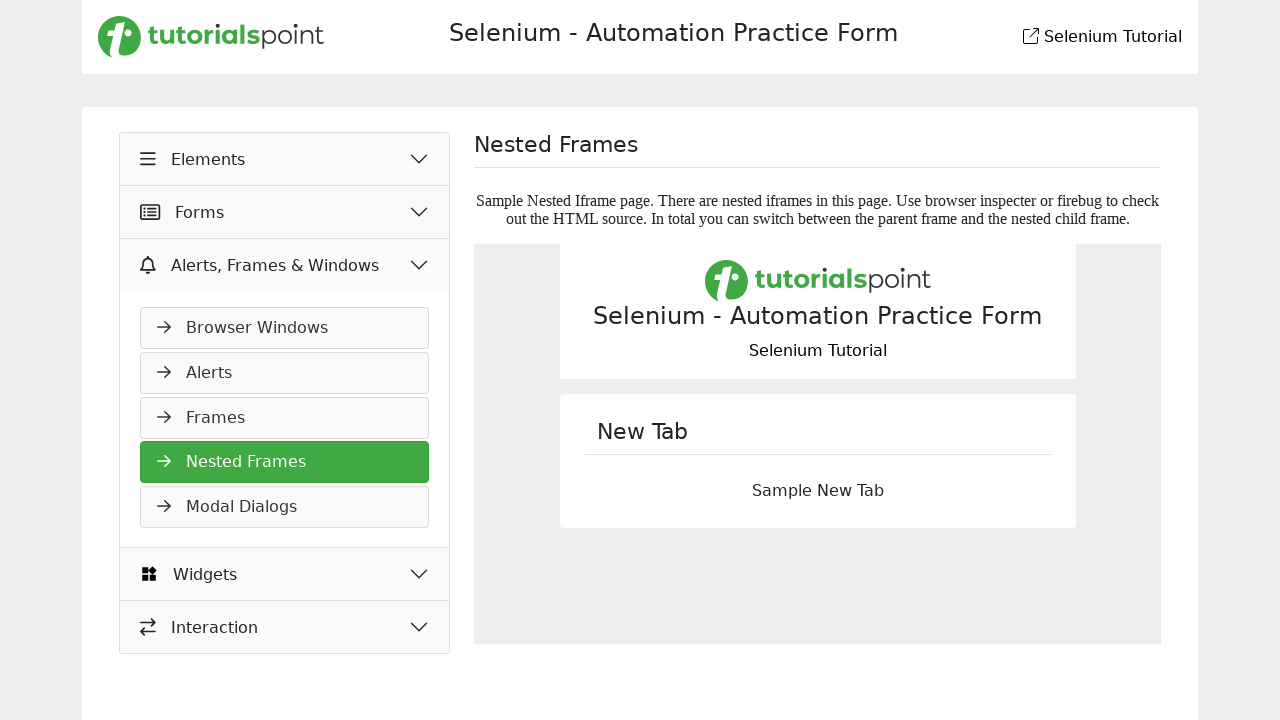

Located frame with ID 'frame1'
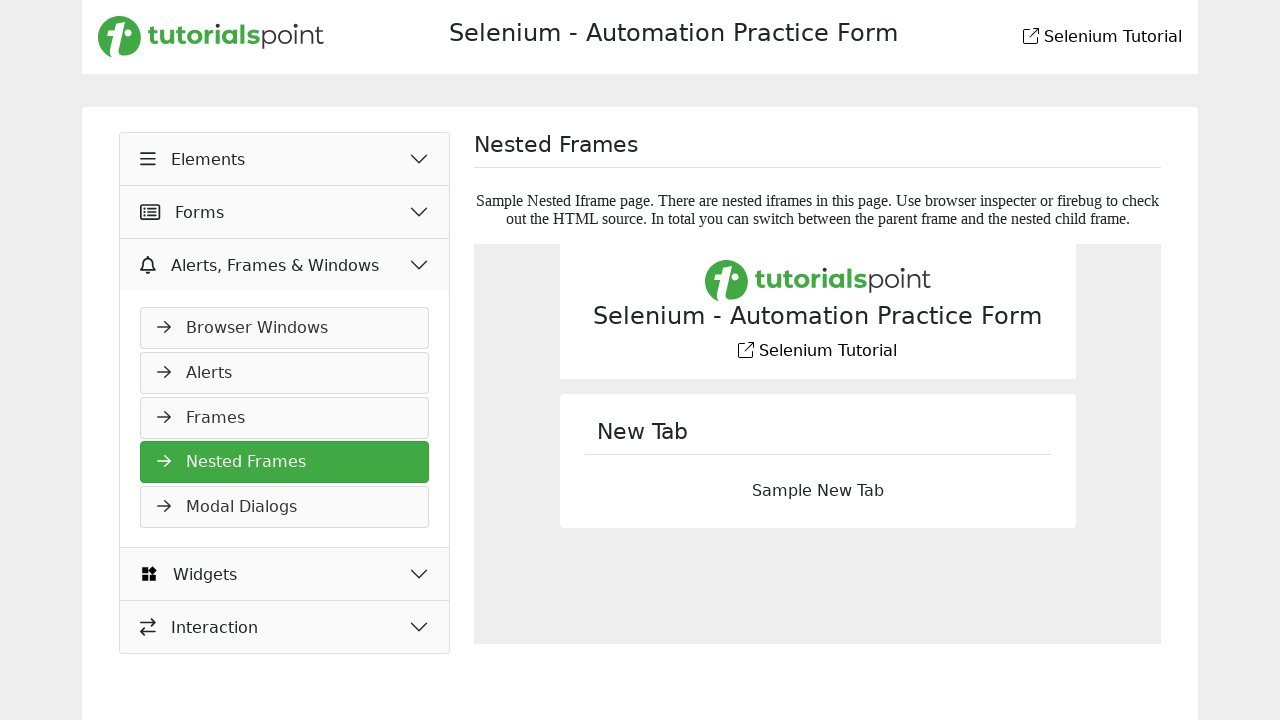

Located text element starting with 'Selenium -' within the frame
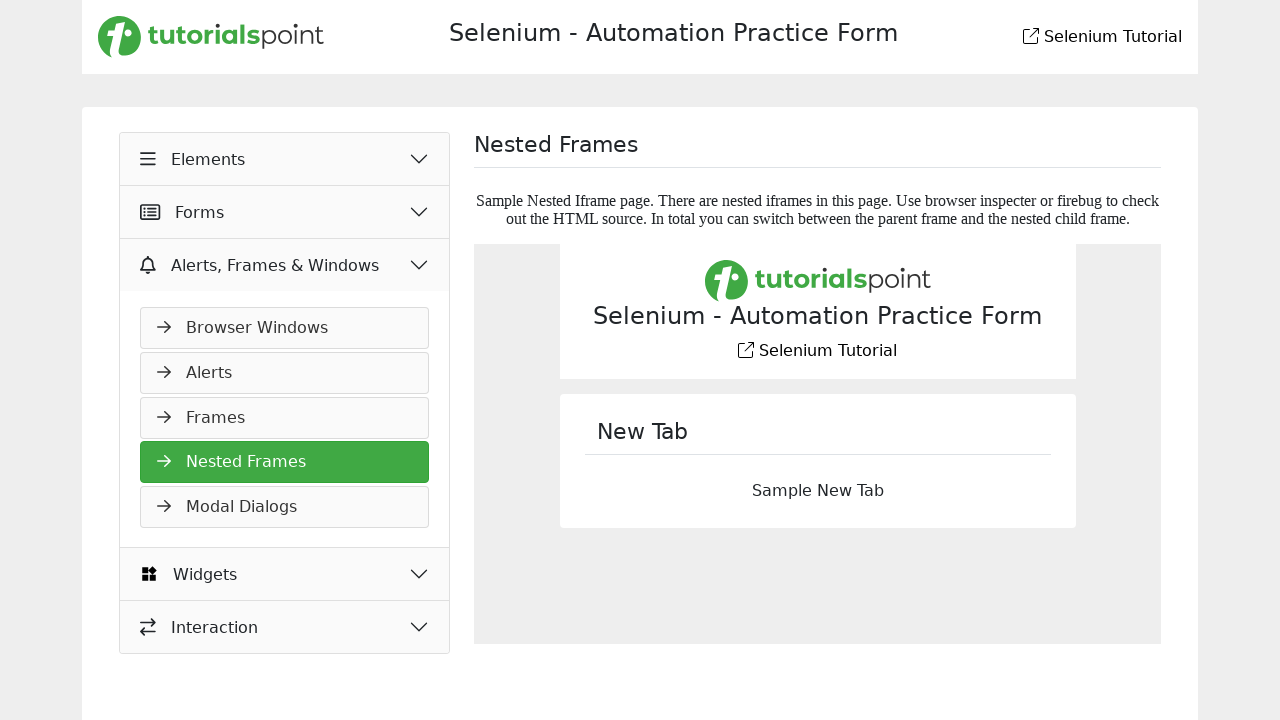

Waited for frame text element to become visible
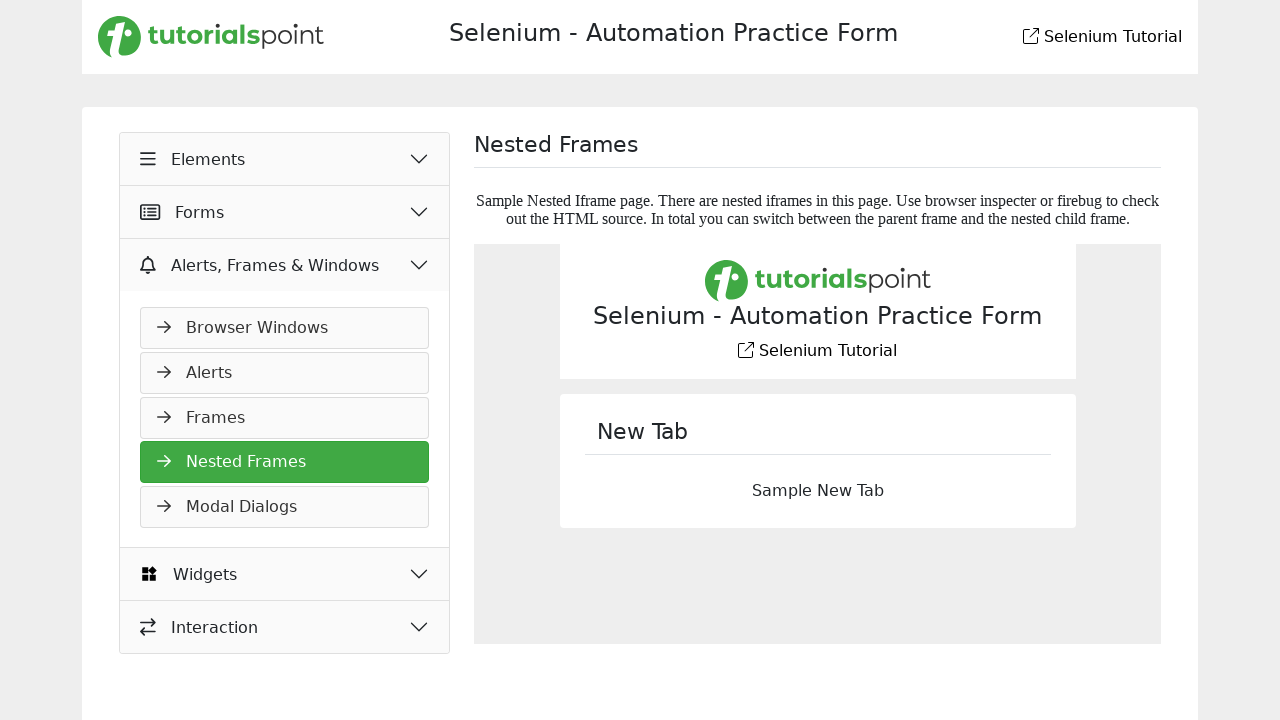

Retrieved text content: 'Selenium - Automation Practice Form'
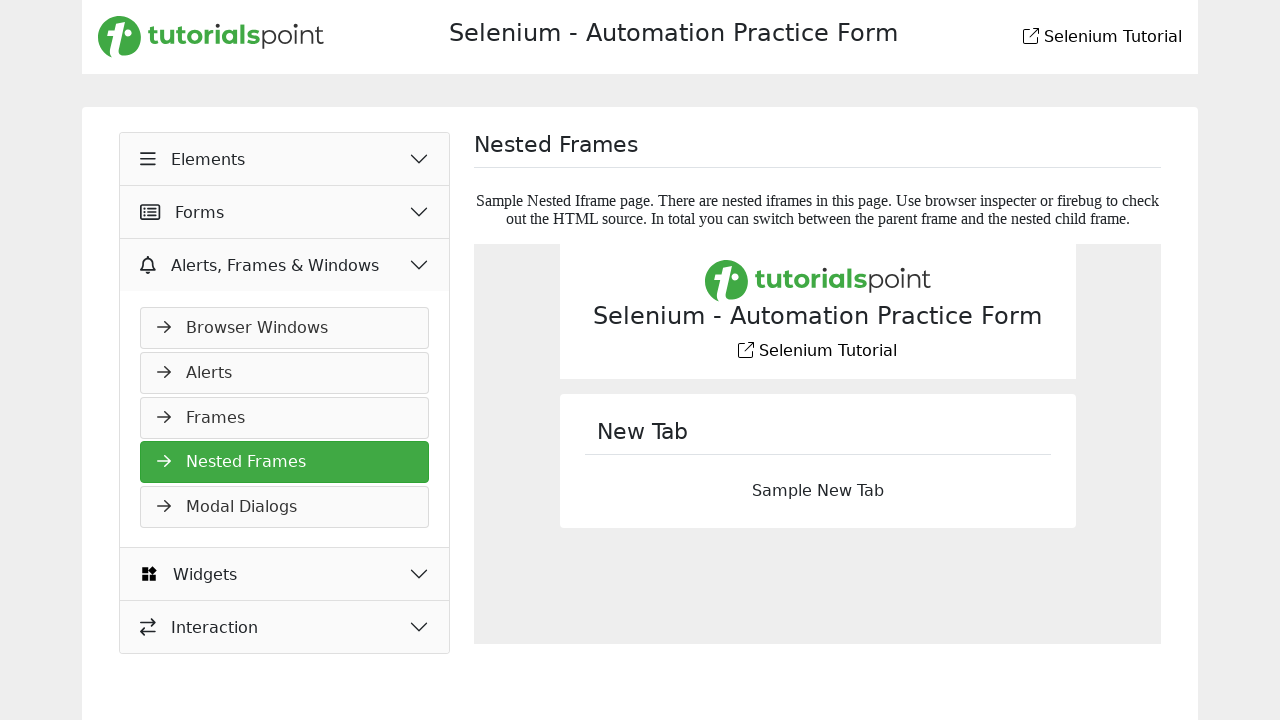

Printed text content to console
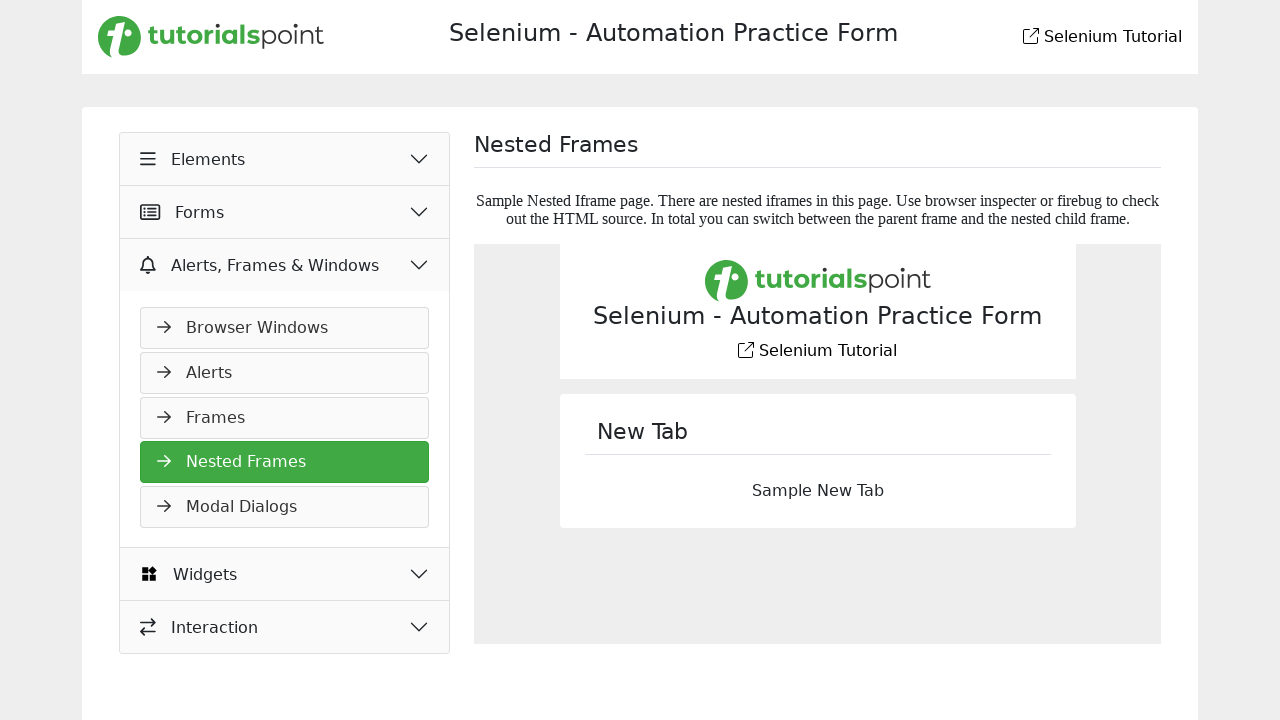

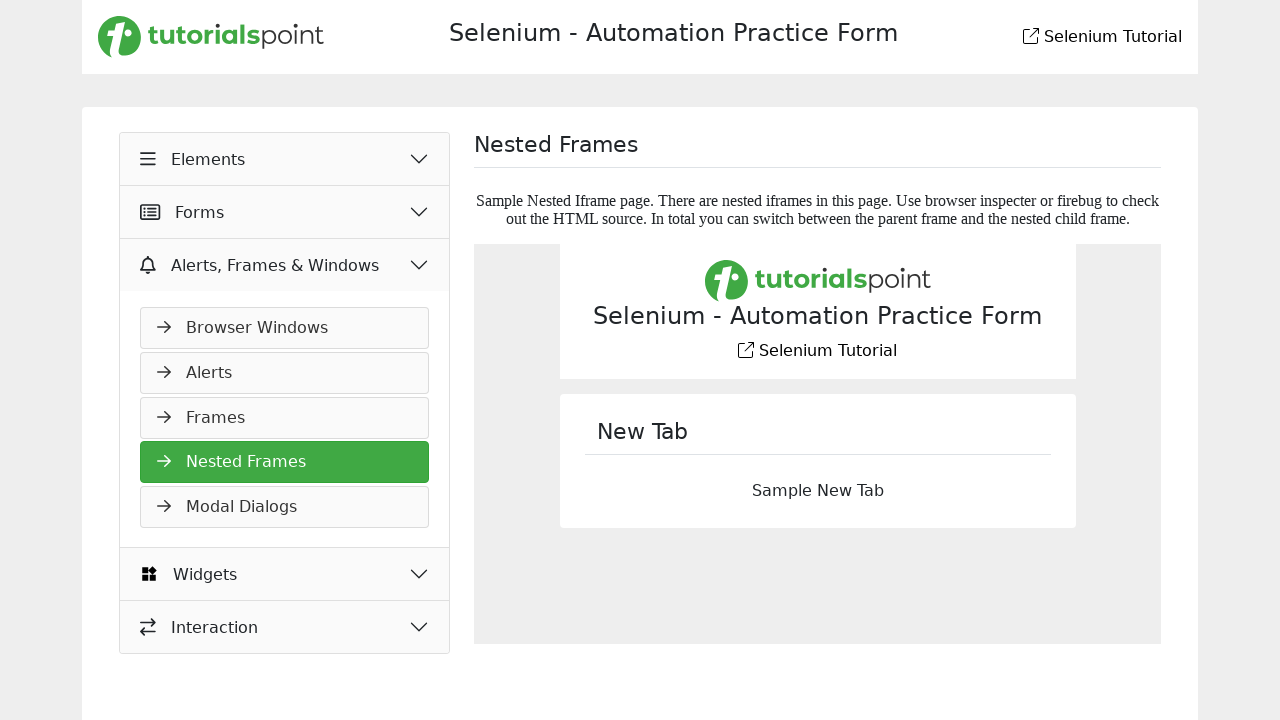